Tests keyboard and mouse input functionality by filling a name field and clicking a button on a form

Starting URL: https://formy-project.herokuapp.com/keypress

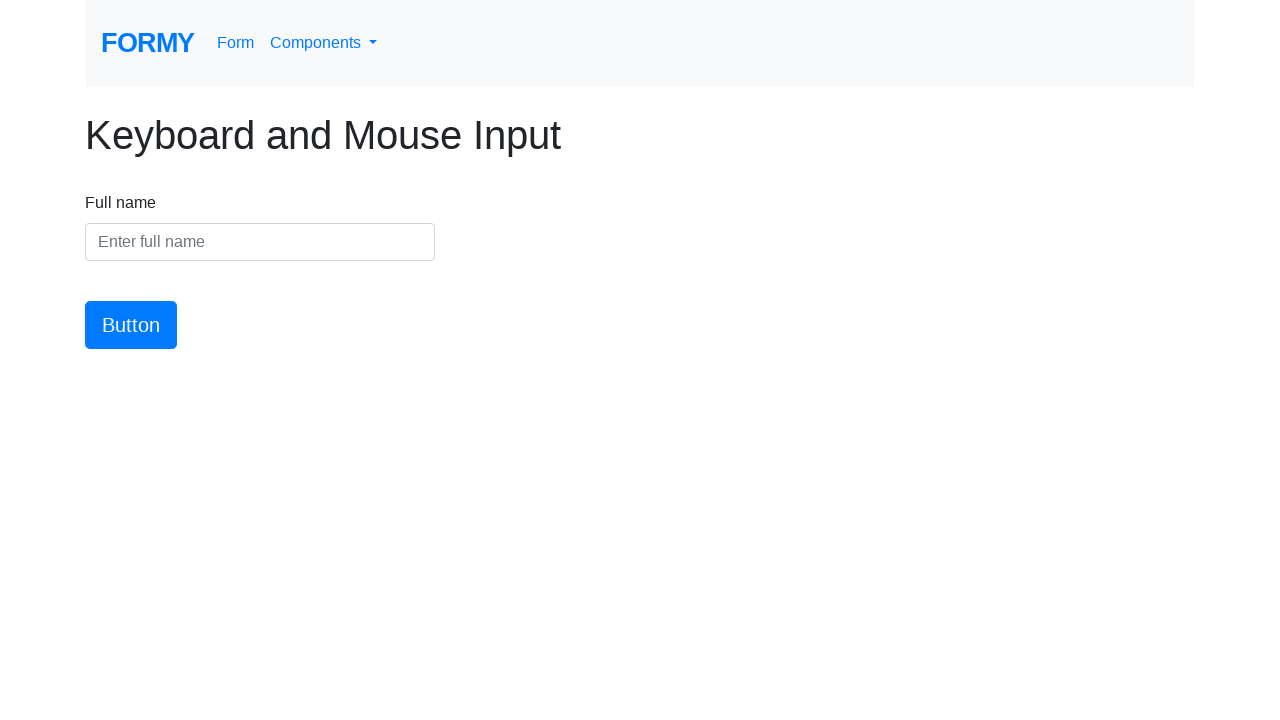

Clicked on the name field at (260, 242) on #name
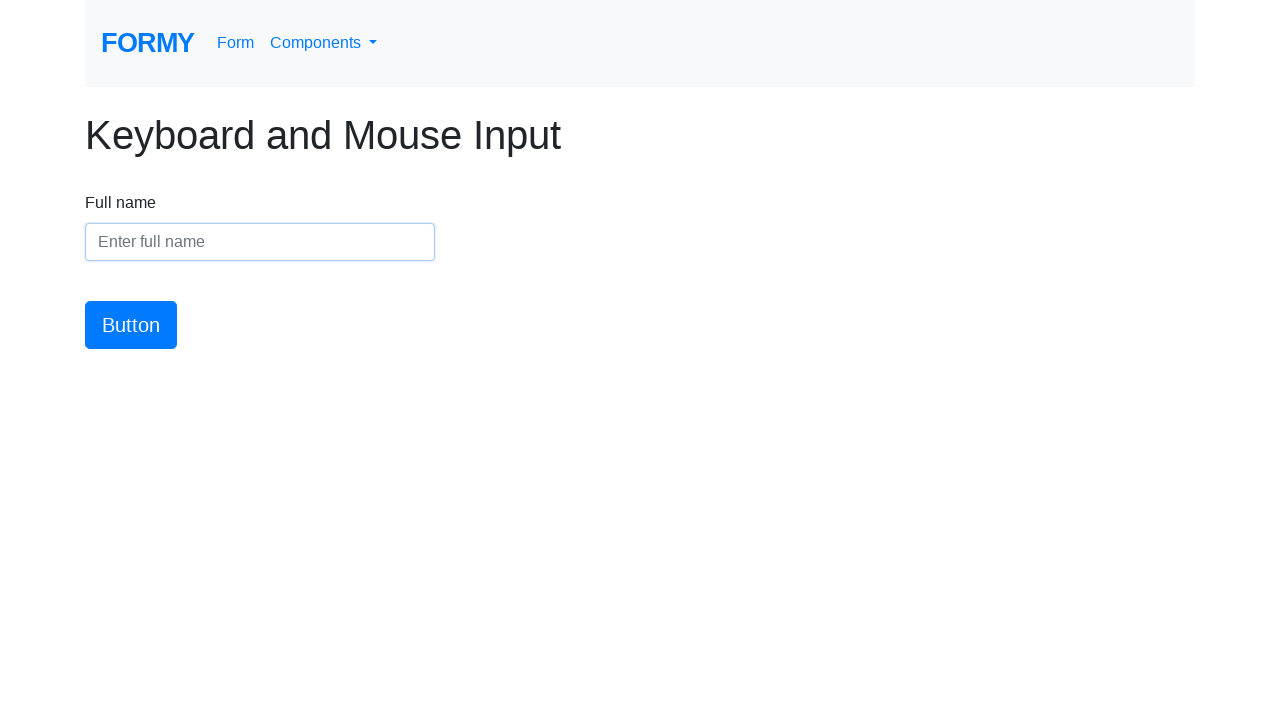

Filled name field with 'Jacques Juslin' on #name
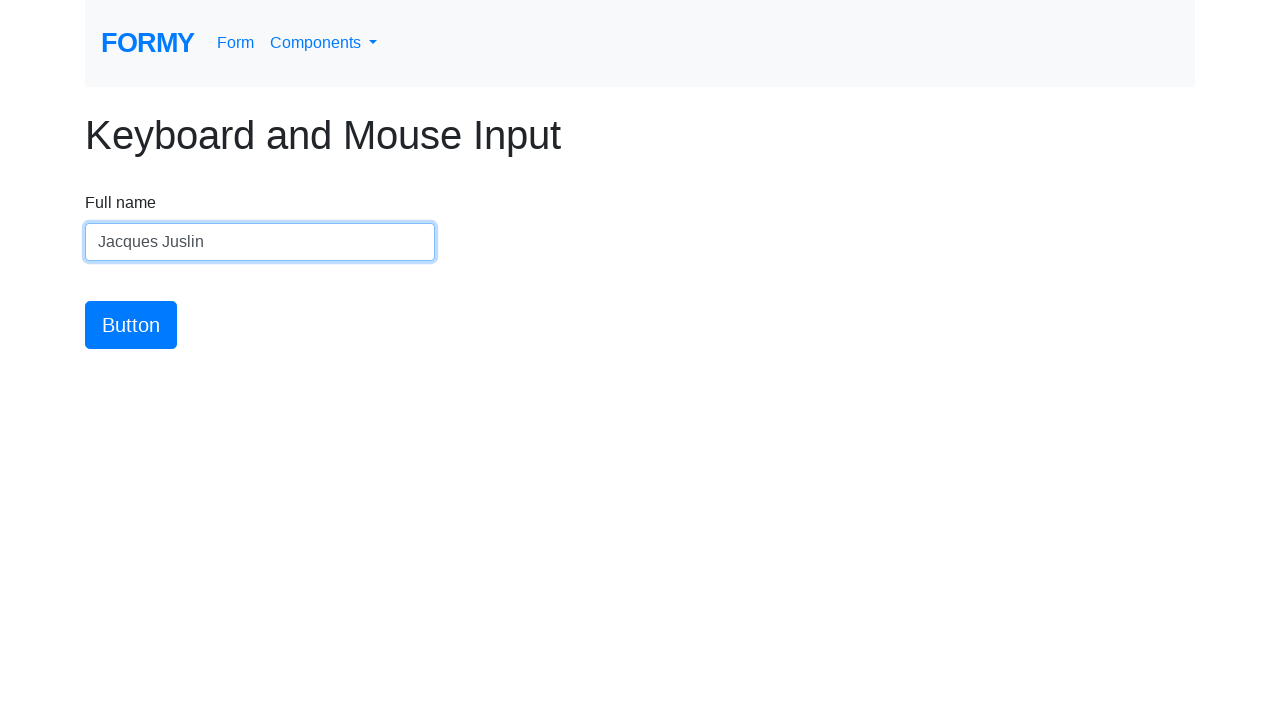

Clicked the submit button at (131, 325) on #button
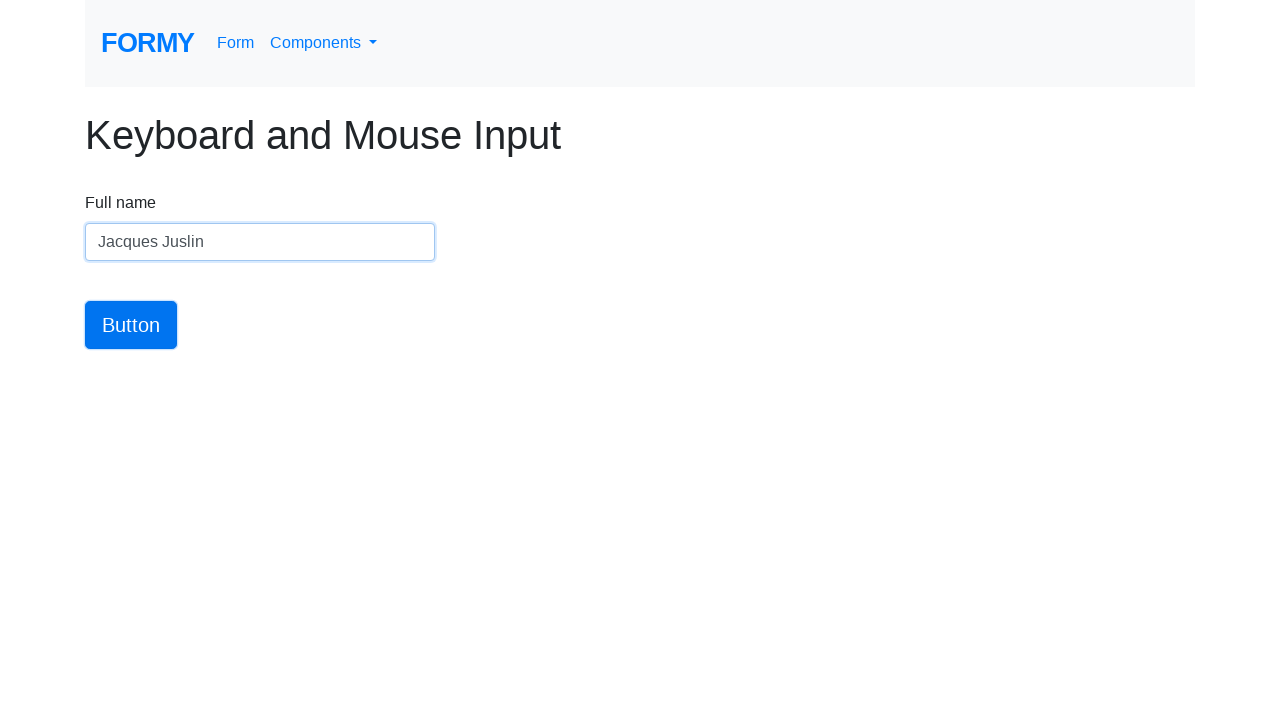

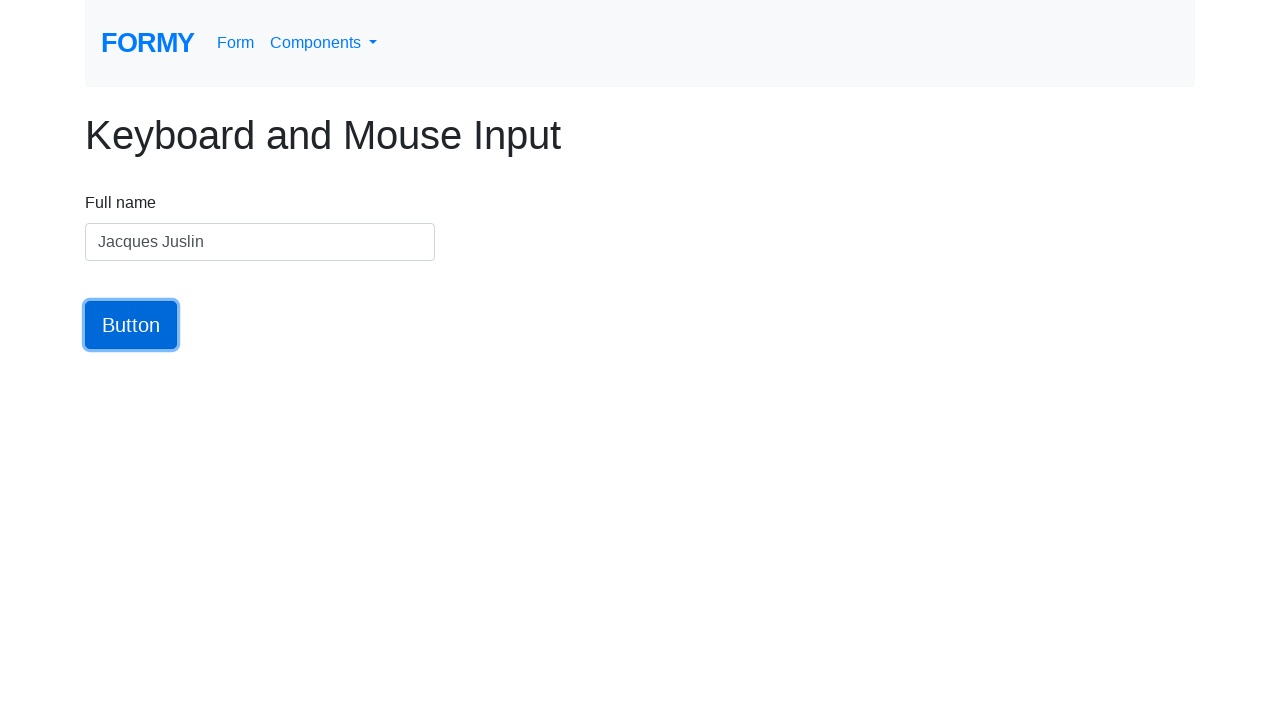